Tests search functionality on Lancers job platform by entering a keyword and submitting the search form

Starting URL: https://www.lancers.jp/work/search?open=1&ref=header_menu

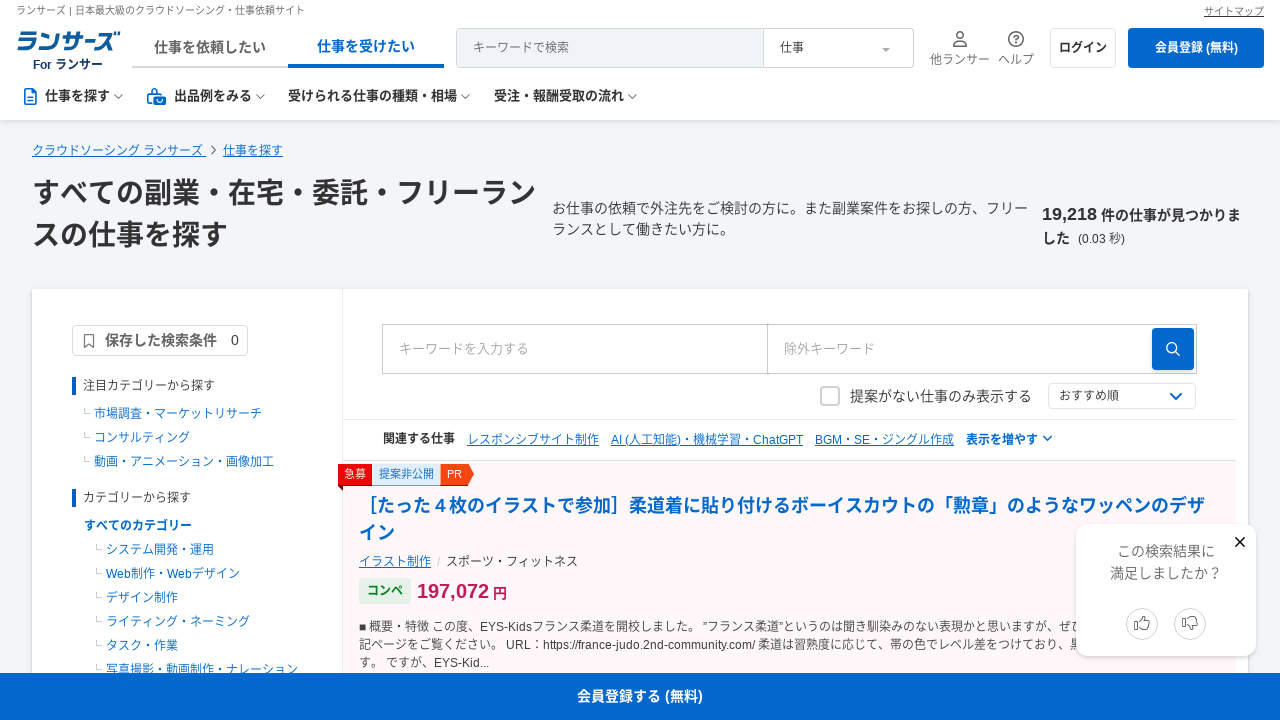

Page loaded and body element is visible
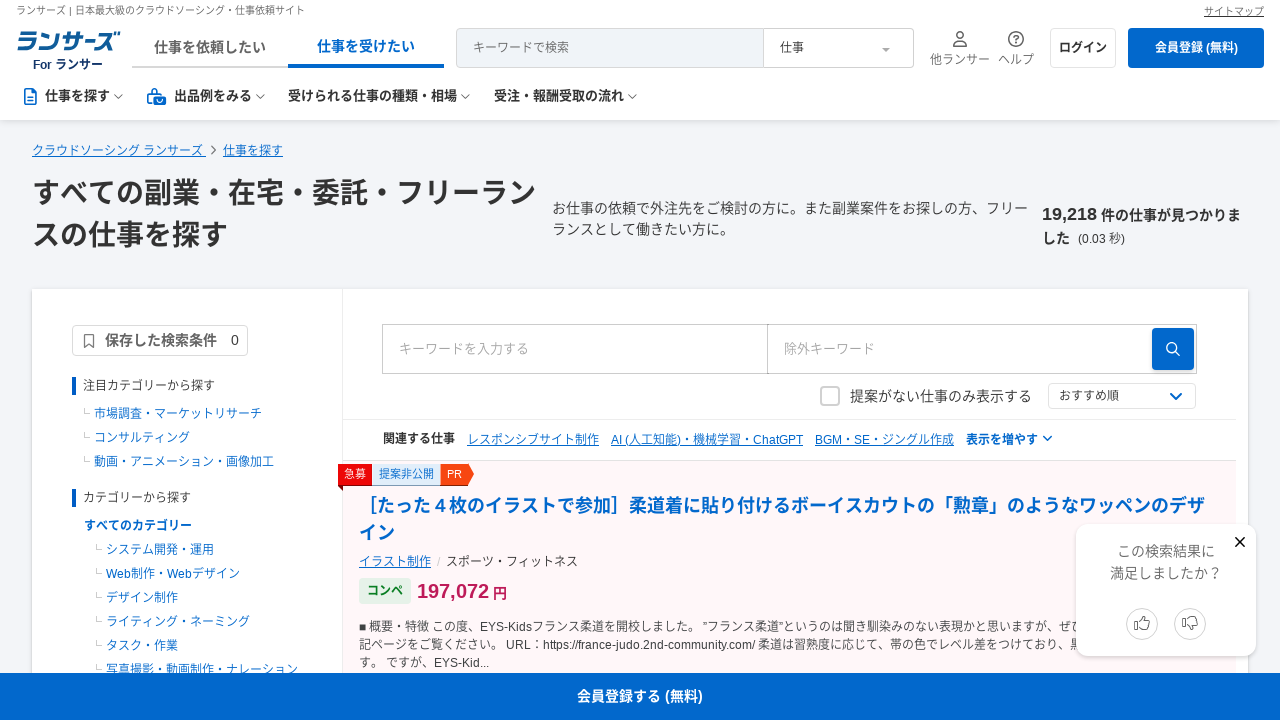

Entered search keyword 'Webスクレイピング' in search field on #Keyword
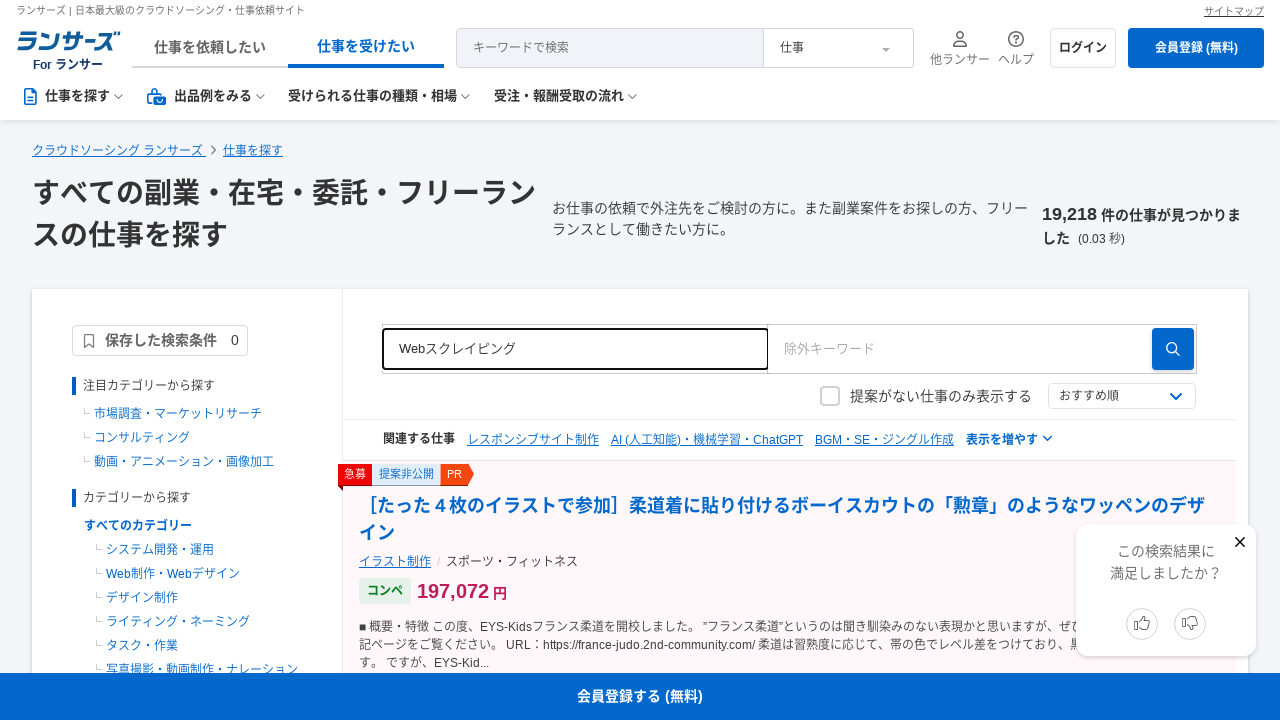

Clicked search button to submit the search at (1173, 349) on button#Search
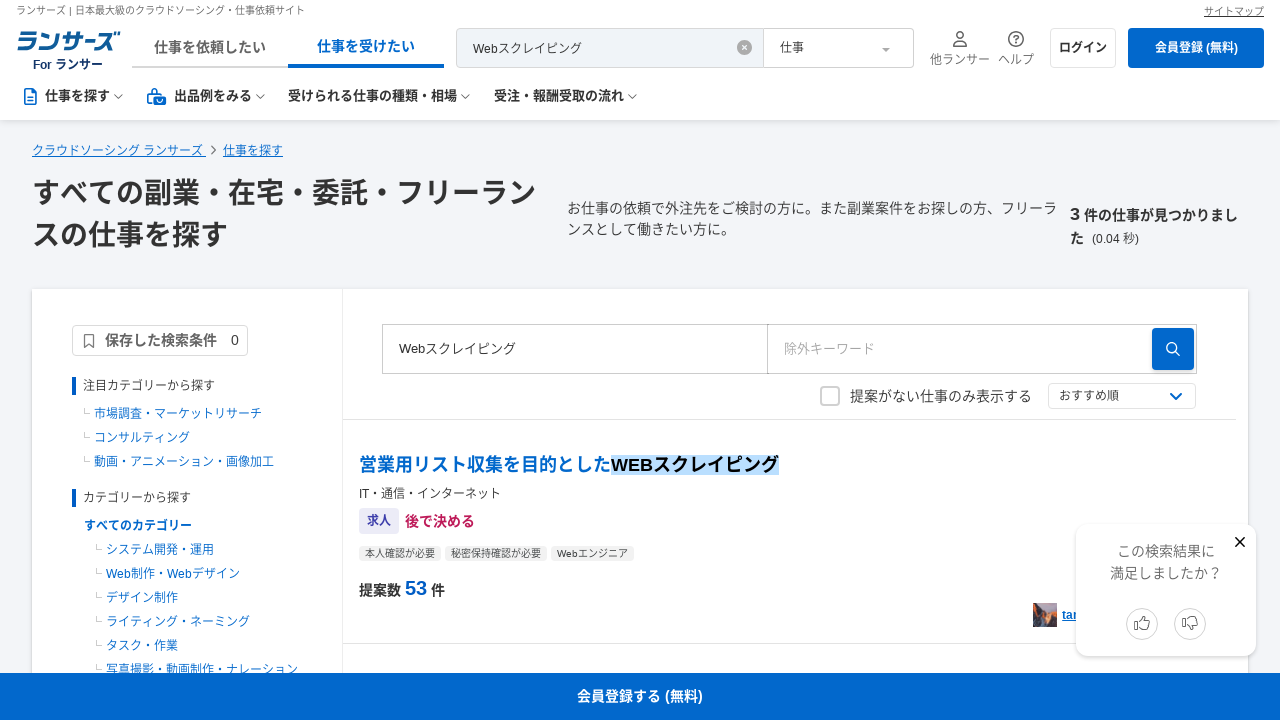

Search results loaded with job titles visible
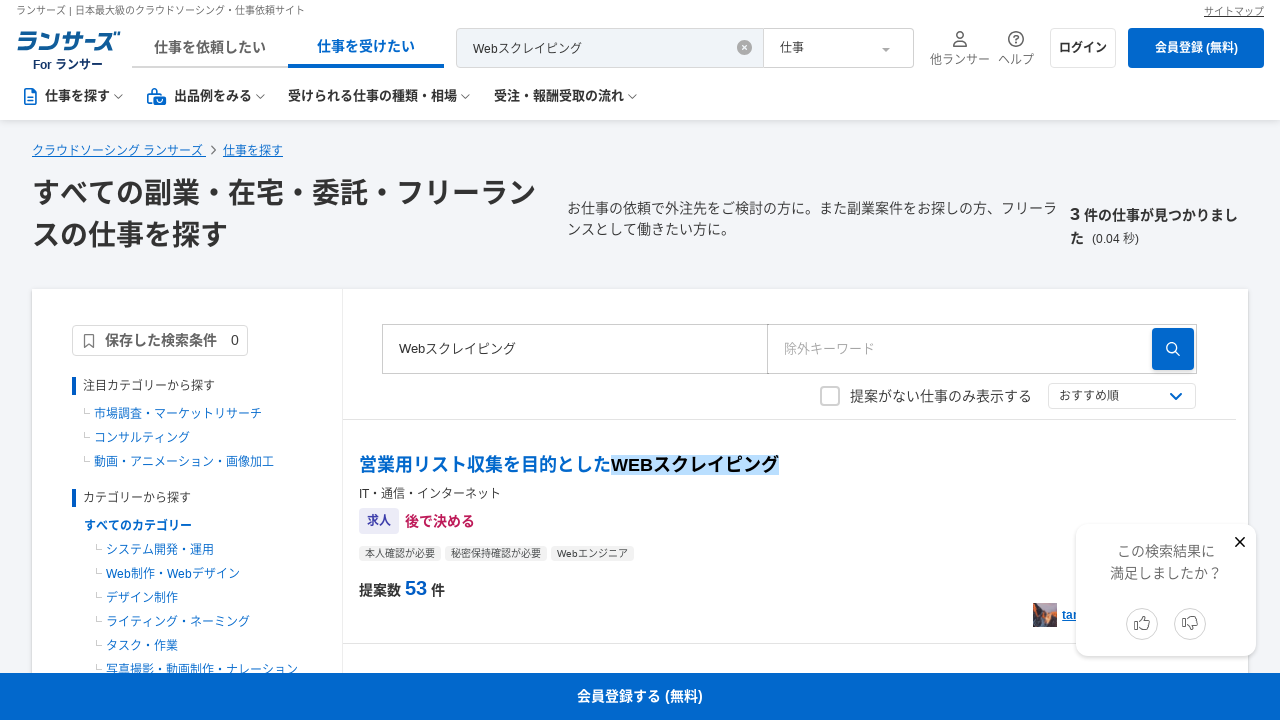

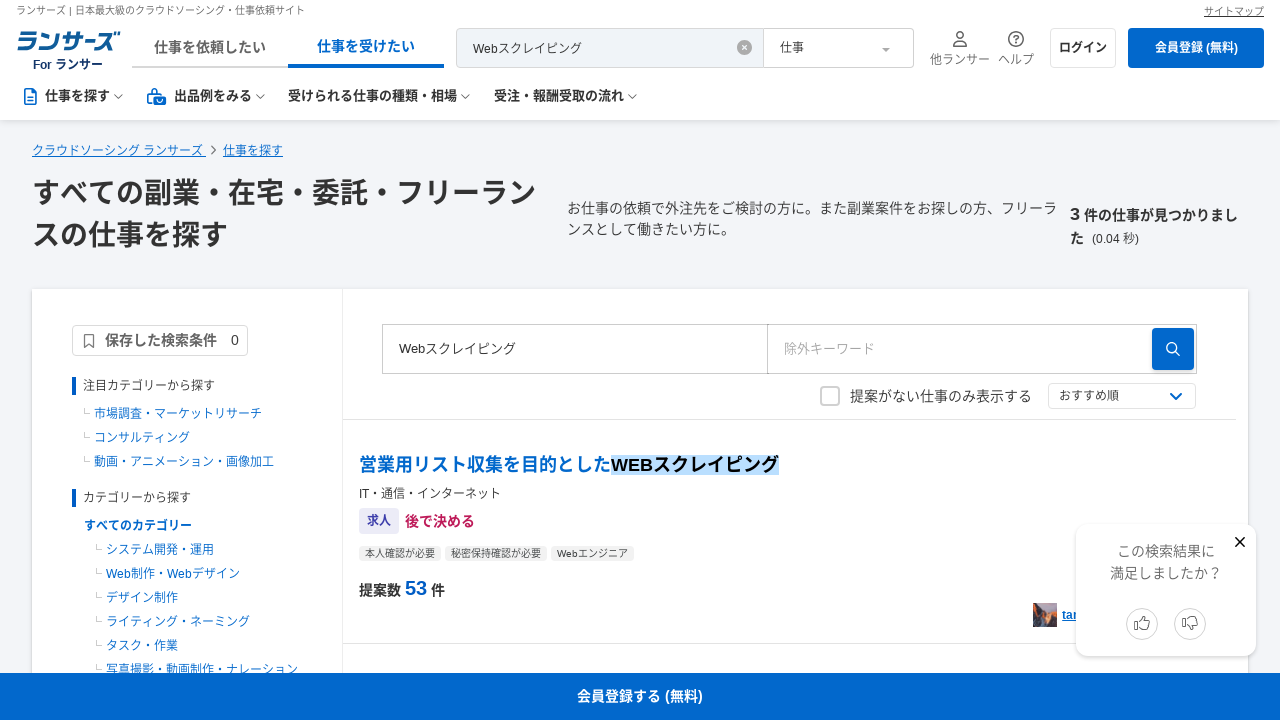